Tests unmarking completed todo items by unchecking their checkboxes

Starting URL: https://demo.playwright.dev/todomvc

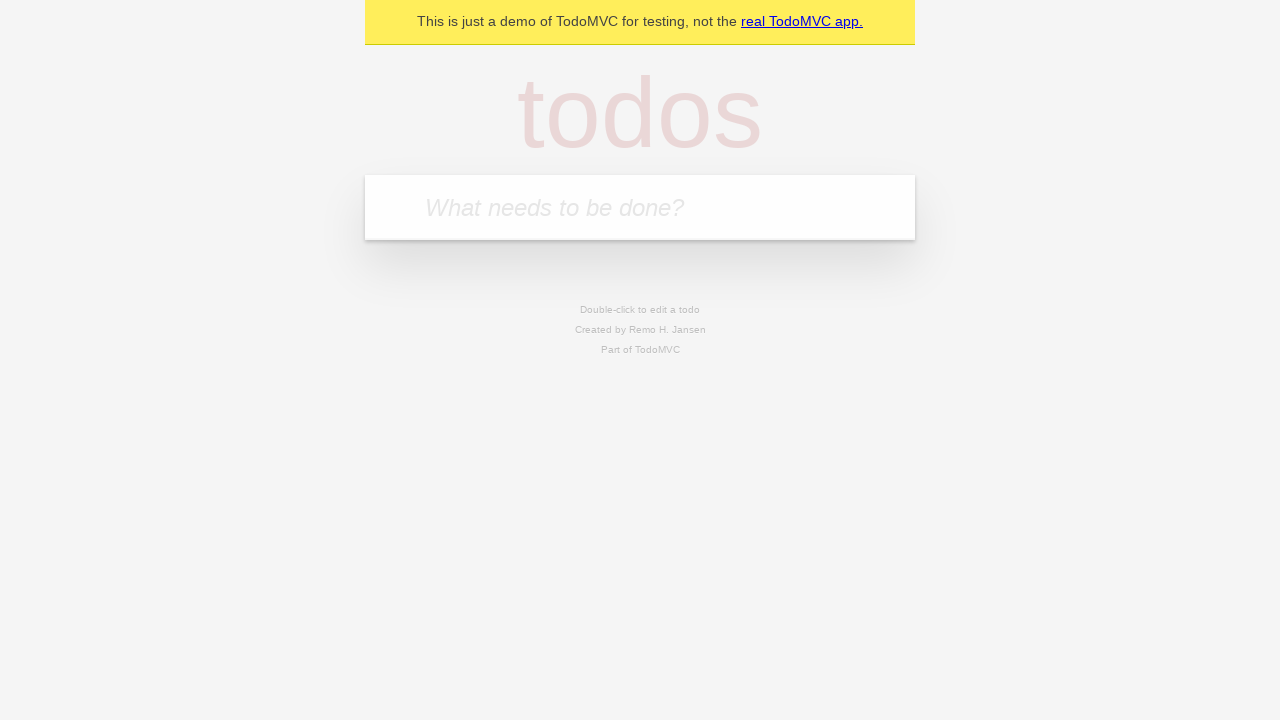

Located the todo input field
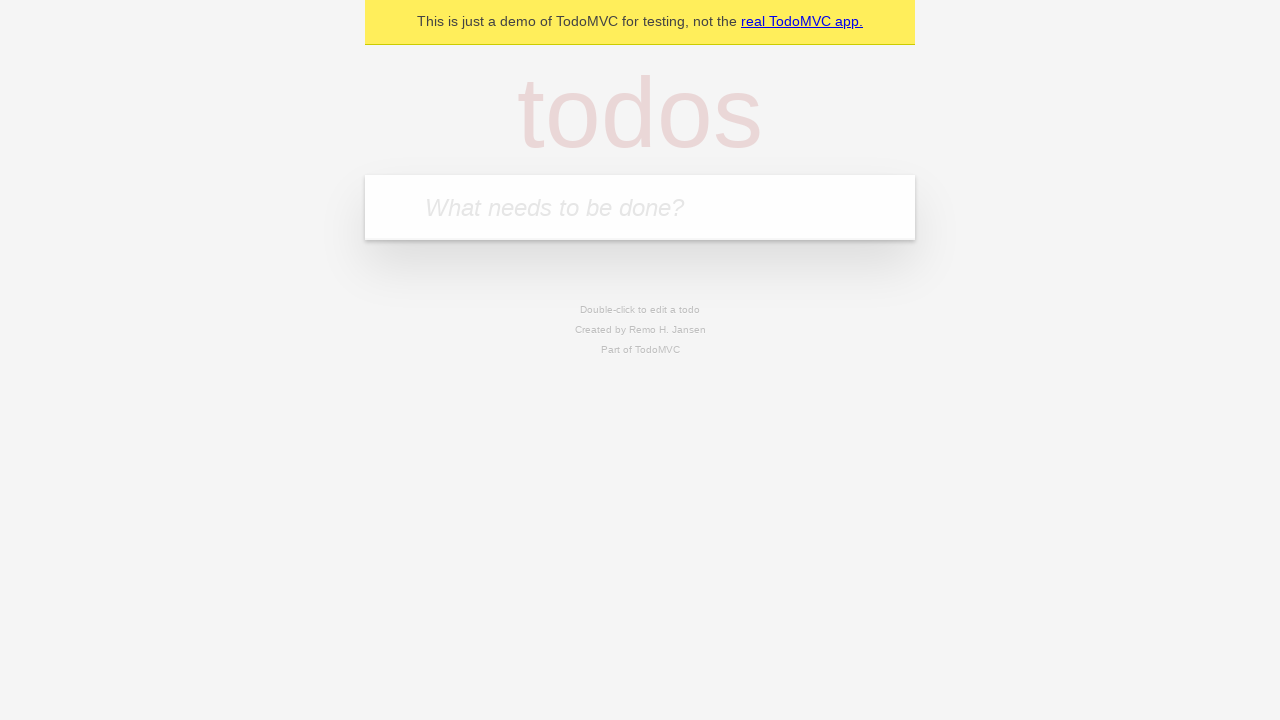

Filled todo input with 'buy some cheese' on internal:attr=[placeholder="What needs to be done?"i]
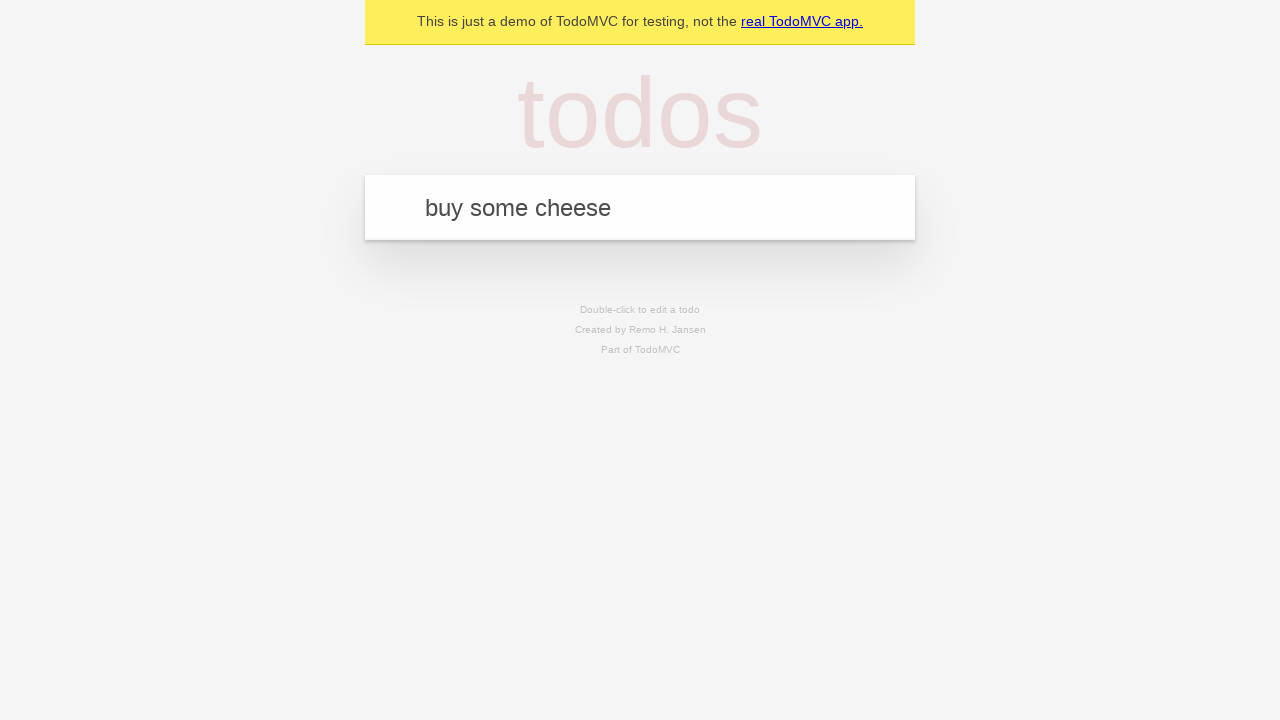

Pressed Enter to create first todo item on internal:attr=[placeholder="What needs to be done?"i]
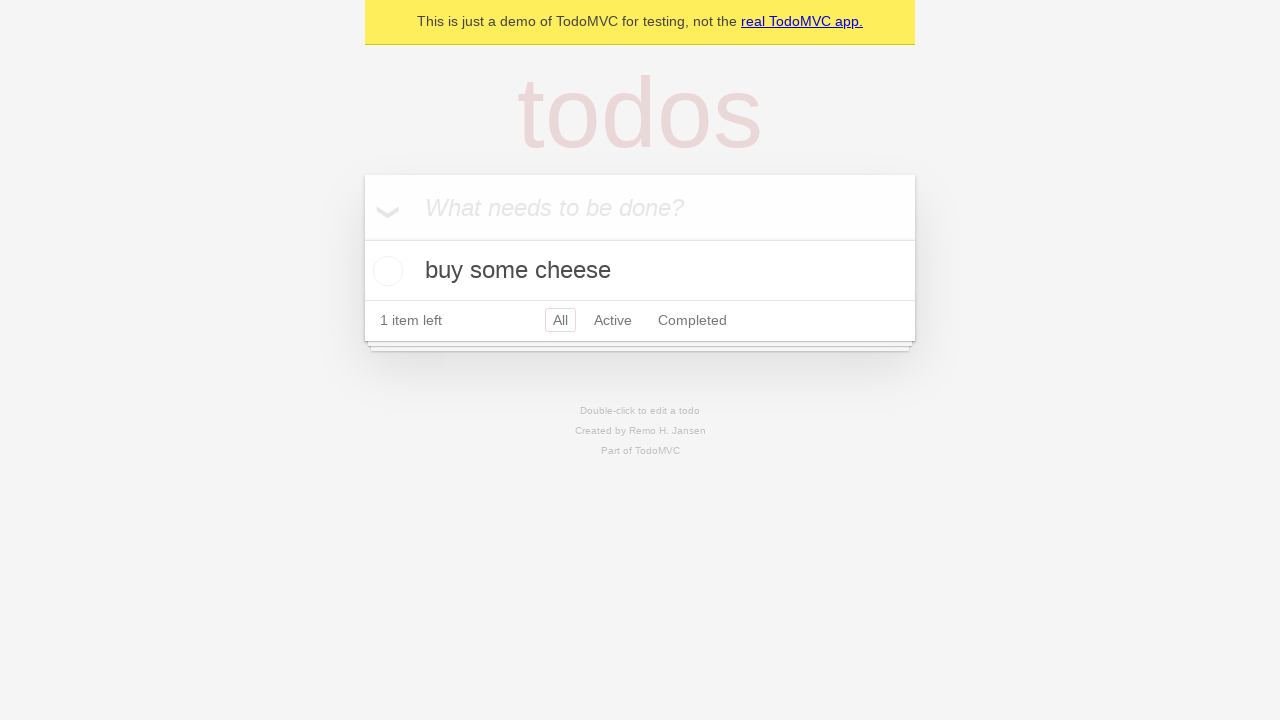

Filled todo input with 'feed the cat' on internal:attr=[placeholder="What needs to be done?"i]
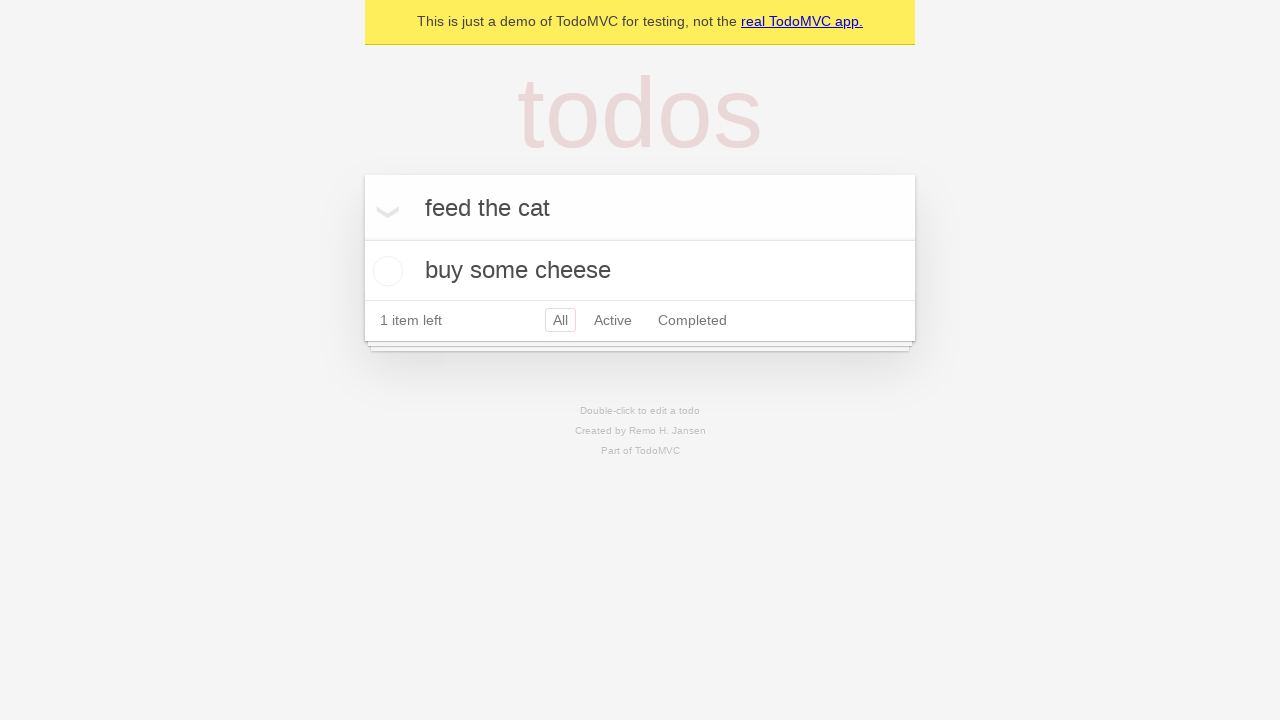

Pressed Enter to create second todo item on internal:attr=[placeholder="What needs to be done?"i]
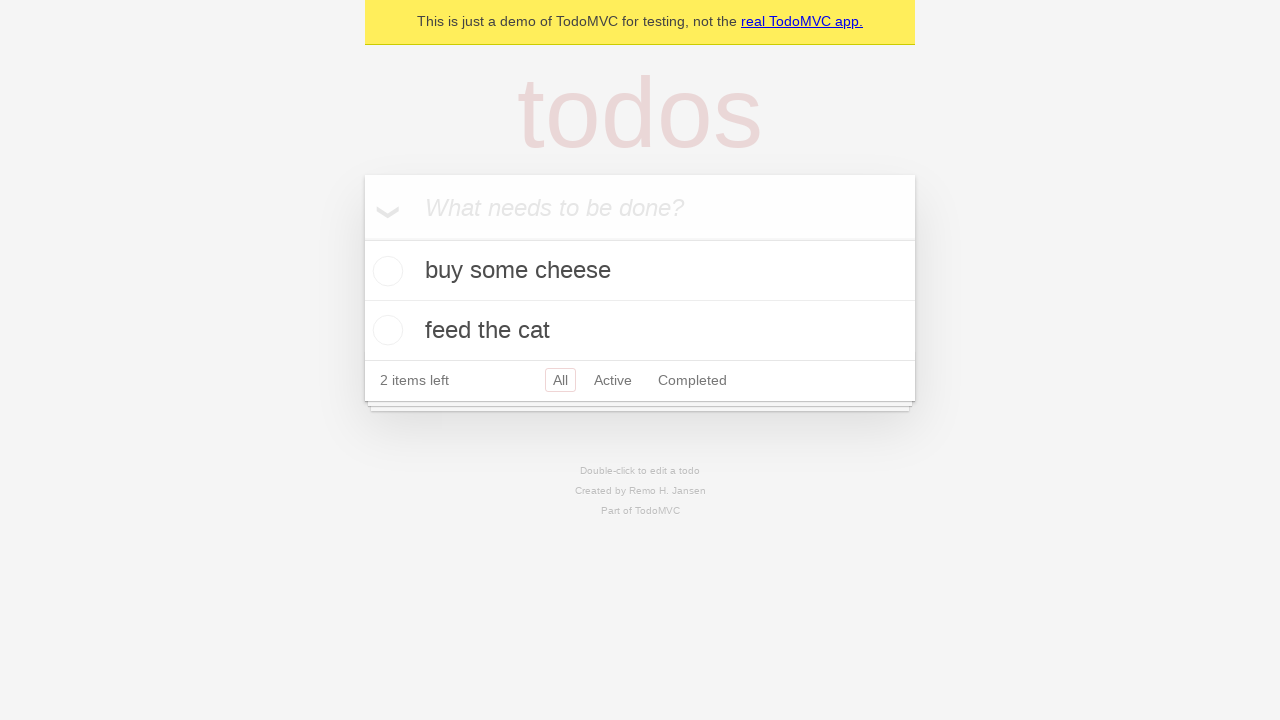

Located the first todo item
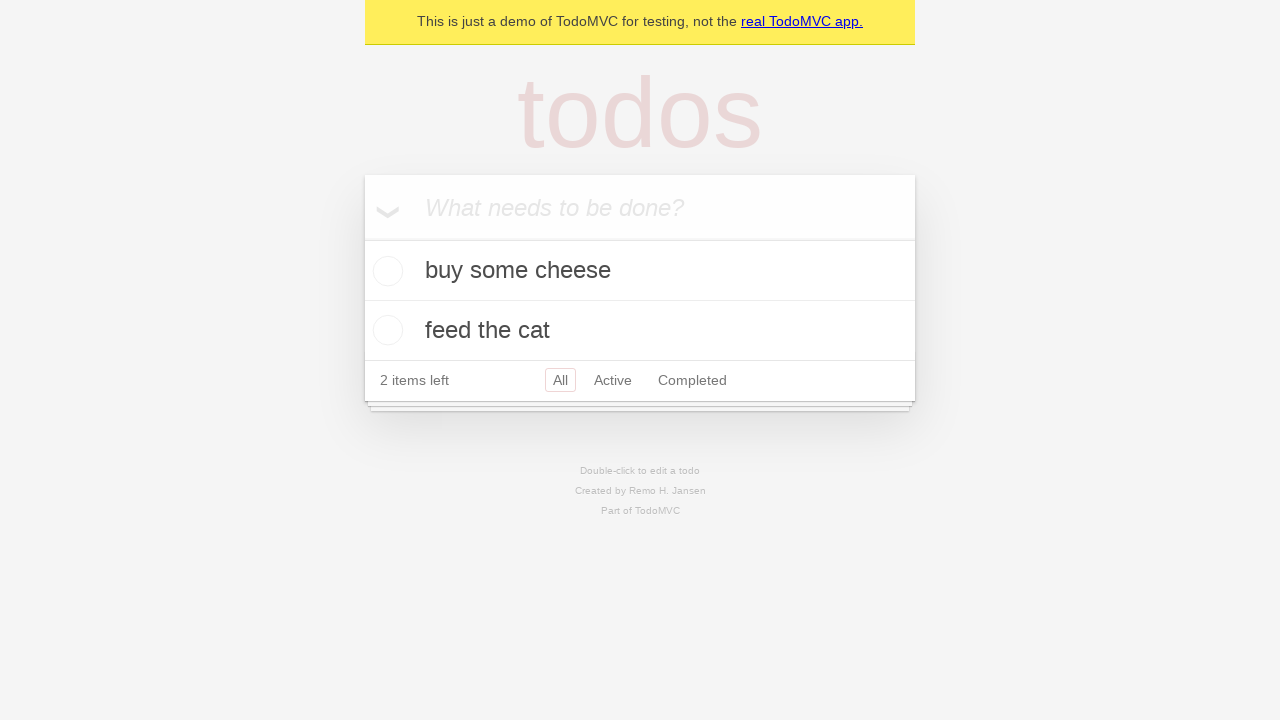

Located the checkbox for the first todo item
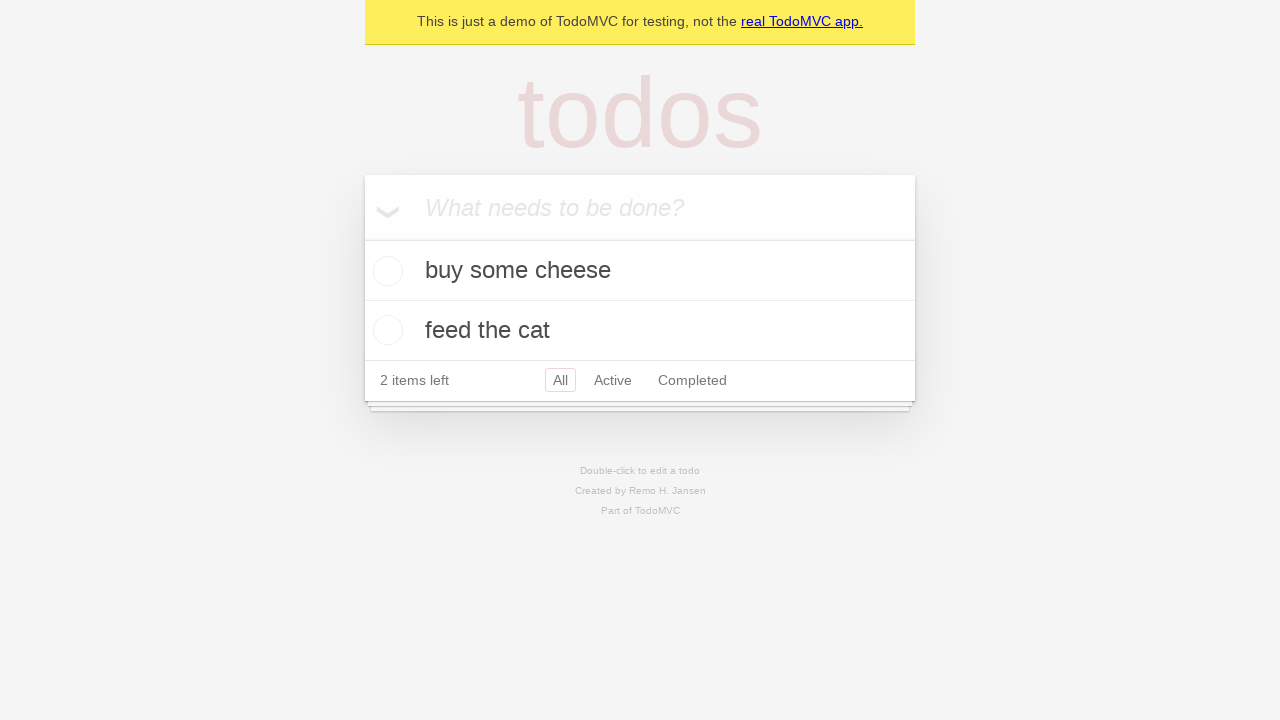

Checked the first todo item as complete at (385, 271) on internal:testid=[data-testid="todo-item"s] >> nth=0 >> internal:role=checkbox
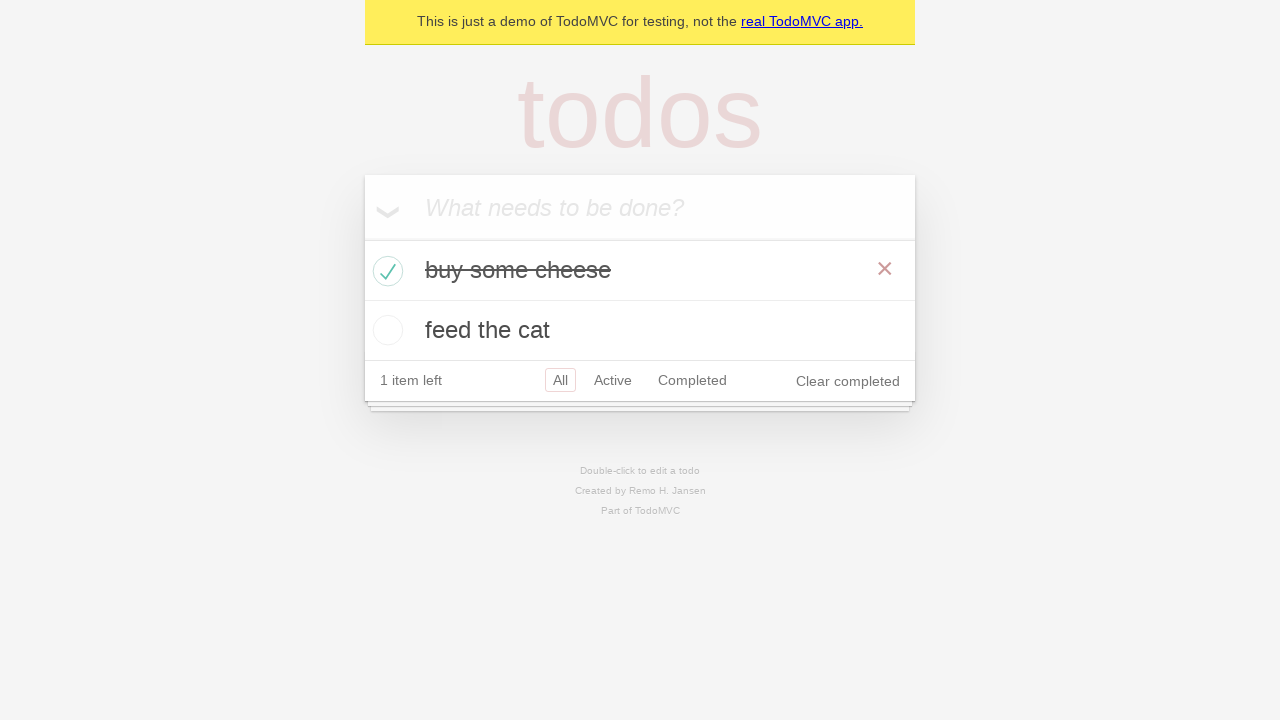

Unchecked the first todo item to mark it incomplete at (385, 271) on internal:testid=[data-testid="todo-item"s] >> nth=0 >> internal:role=checkbox
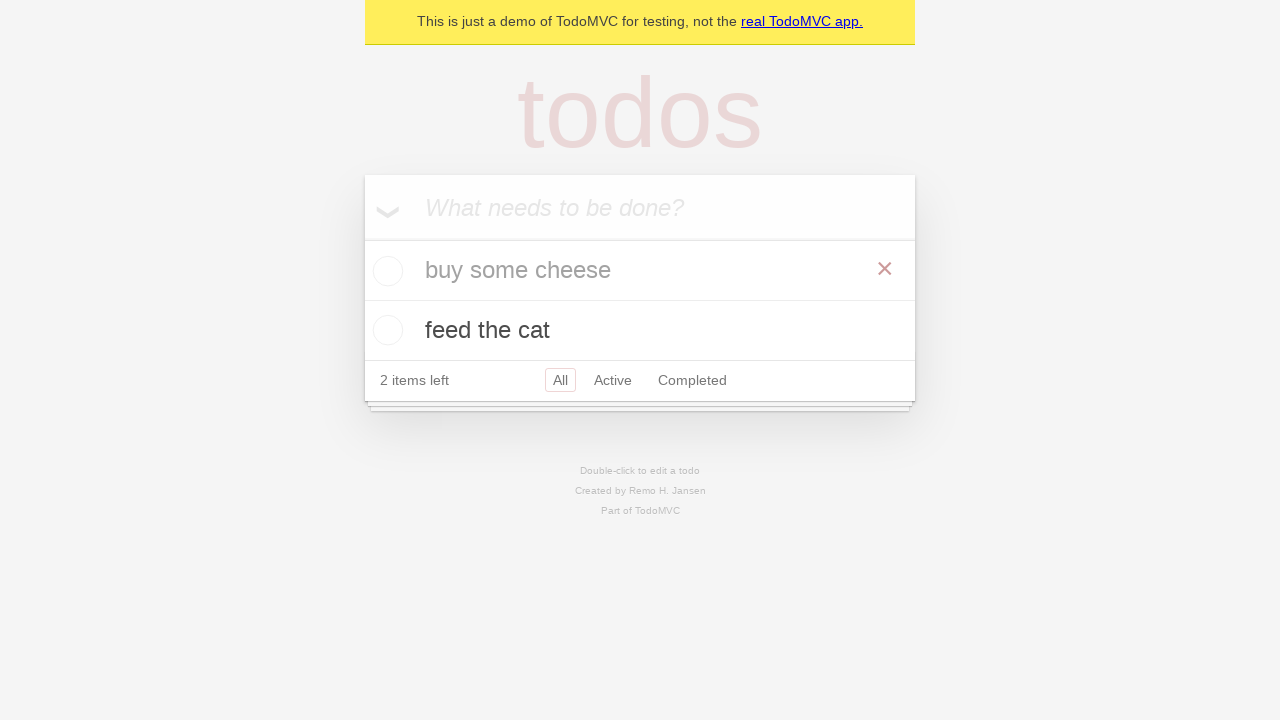

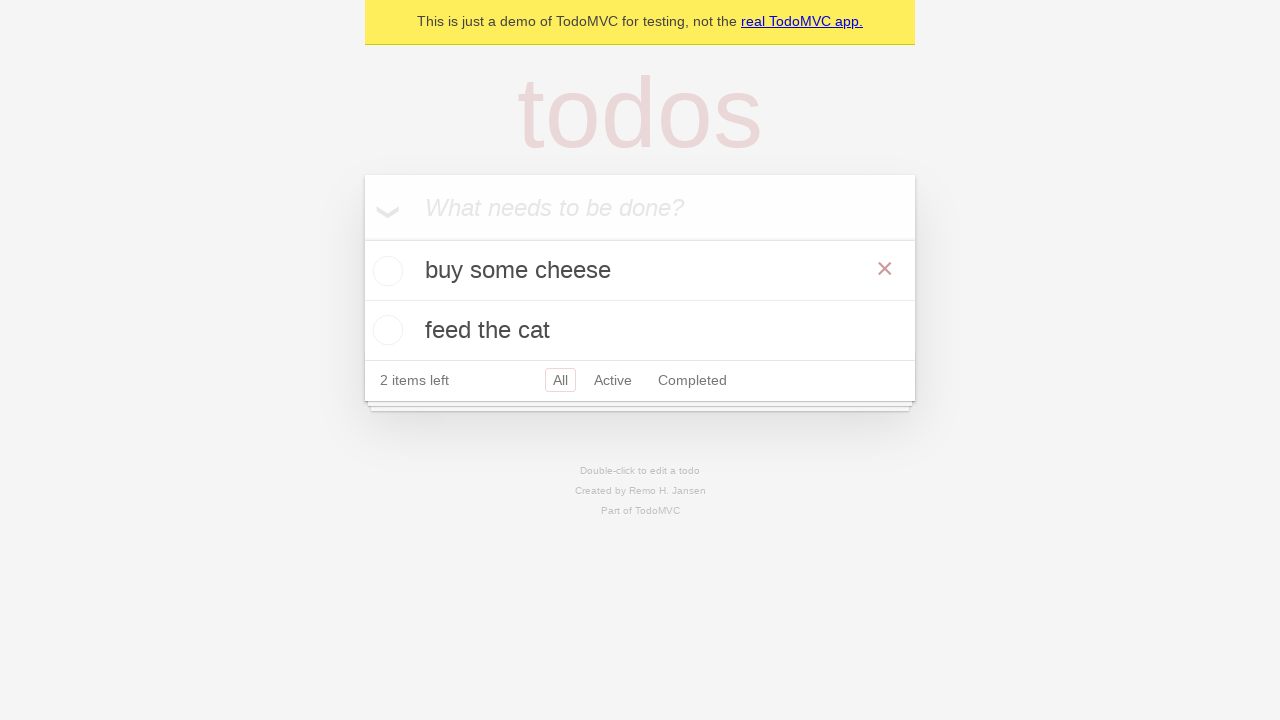